Tests clicking the "Draw in canvas" link and verifies the page loads

Starting URL: https://bonigarcia.dev/selenium-webdriver-java/index.html

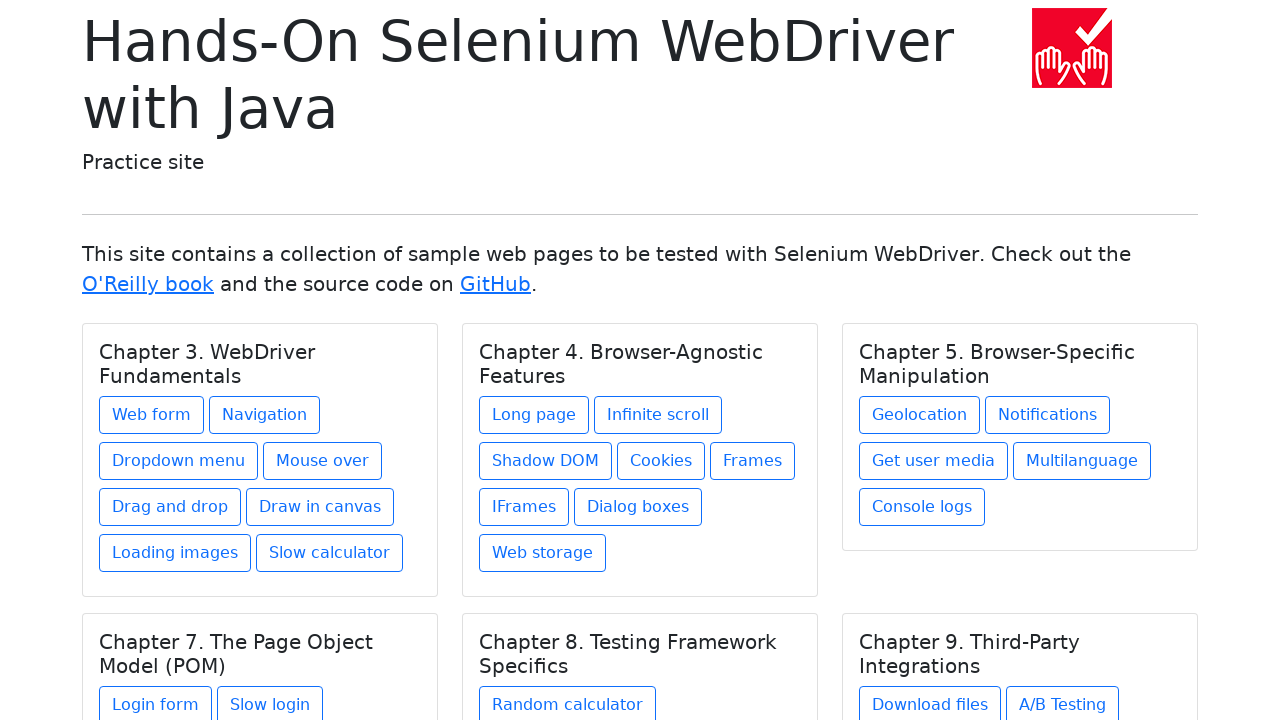

Clicked the 'Draw in canvas' link at (320, 507) on a:text('Draw in canvas')
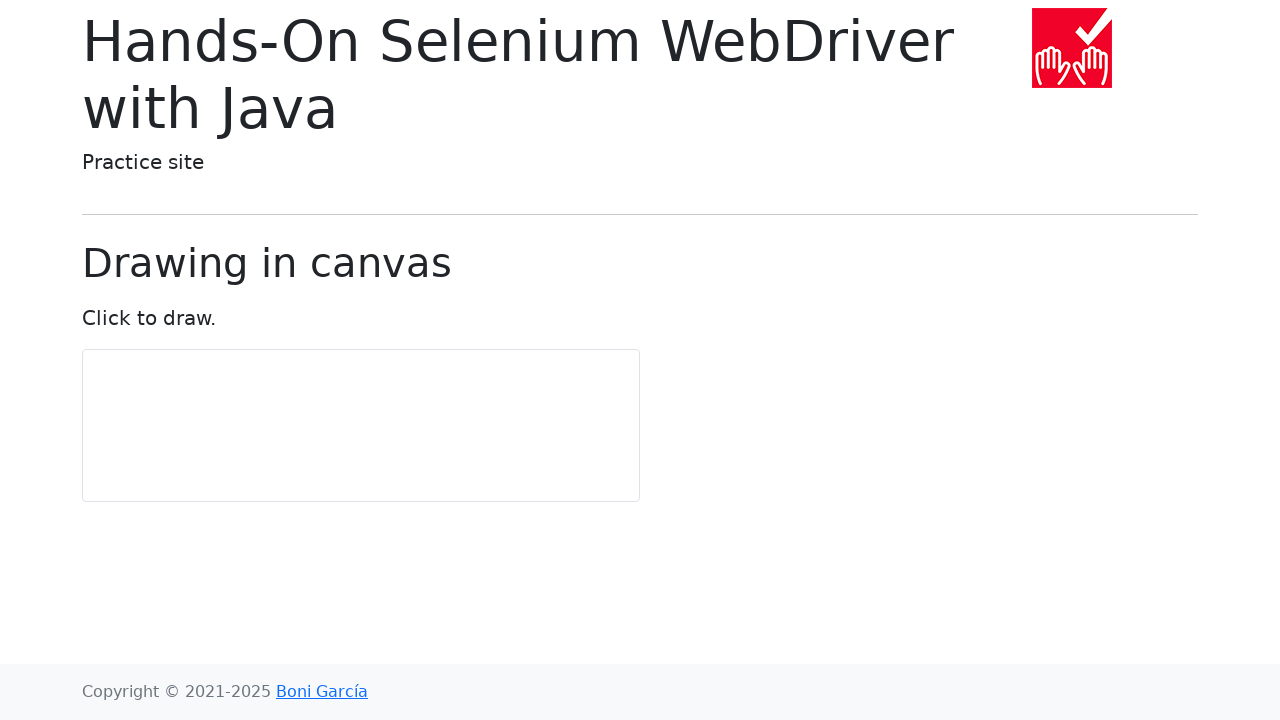

Page loaded after clicking 'Draw in canvas' link
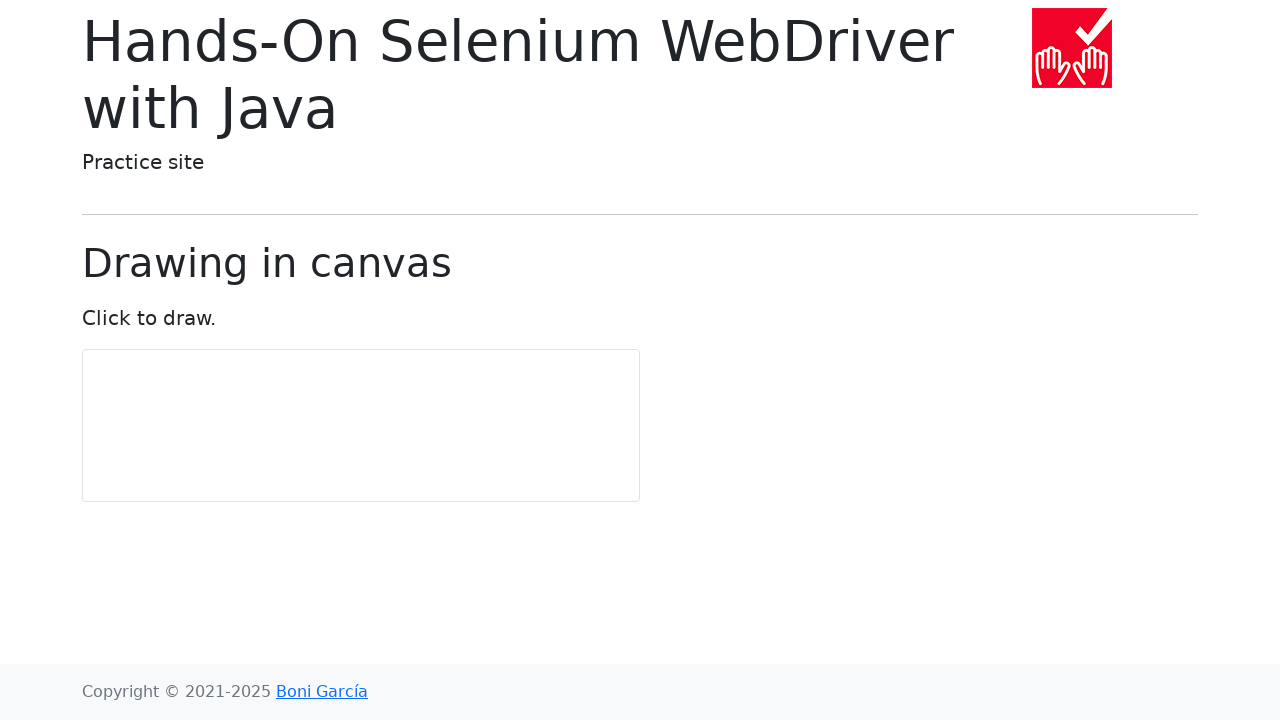

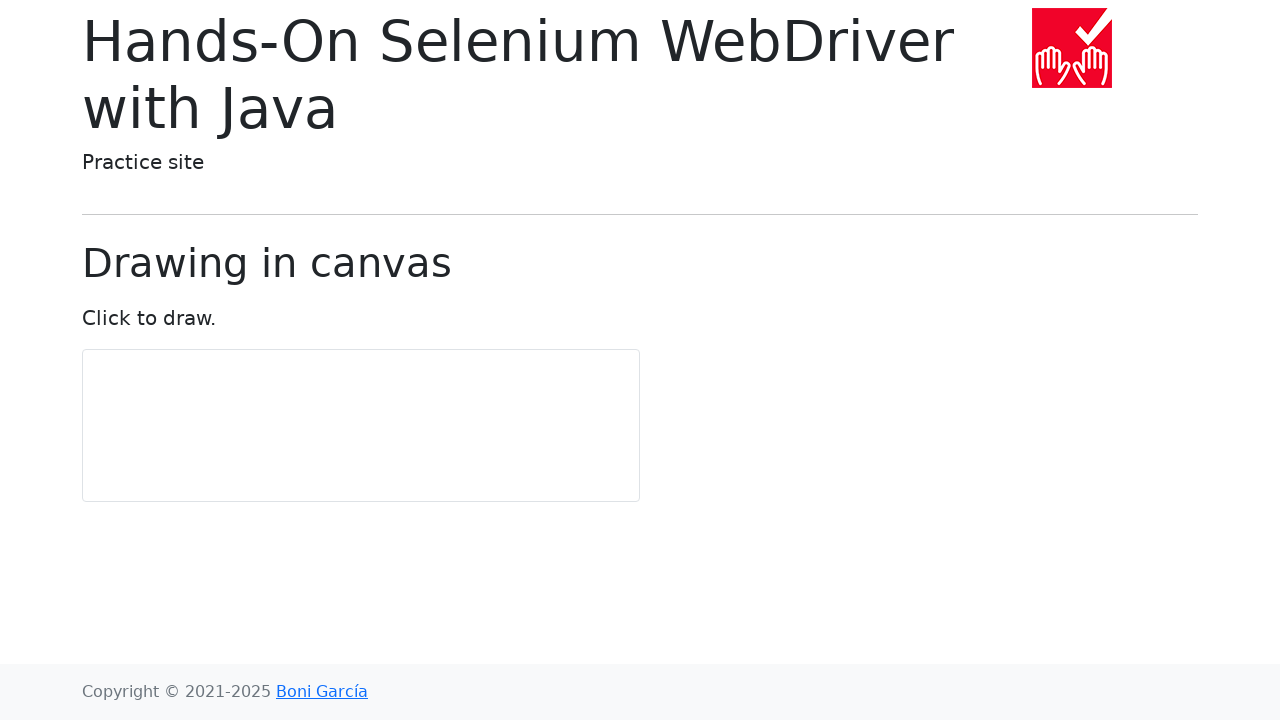